Navigates to multiple YouTube videos and verifies that the view count element is displayed on each video page.

Starting URL: https://www.youtube.com/watch?v=niG_Ck6E5L8

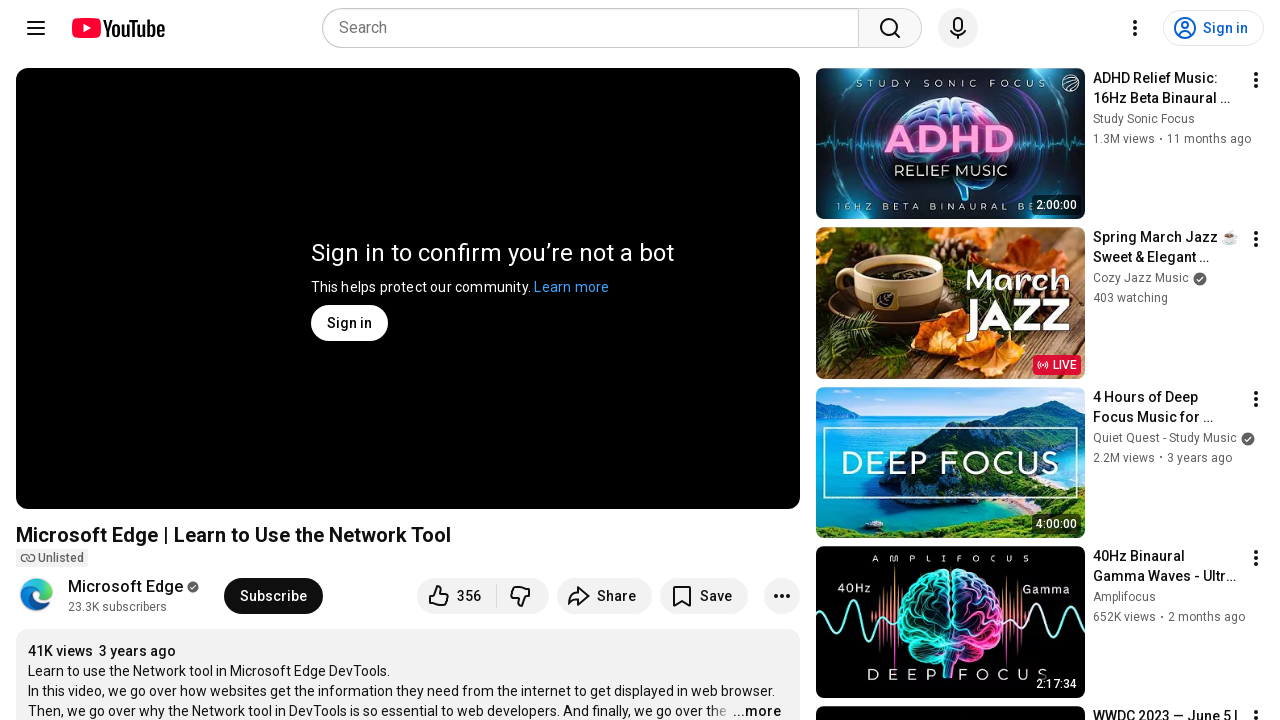

Waited for view count element to be attached on initial video (niG_Ck6E5L8)
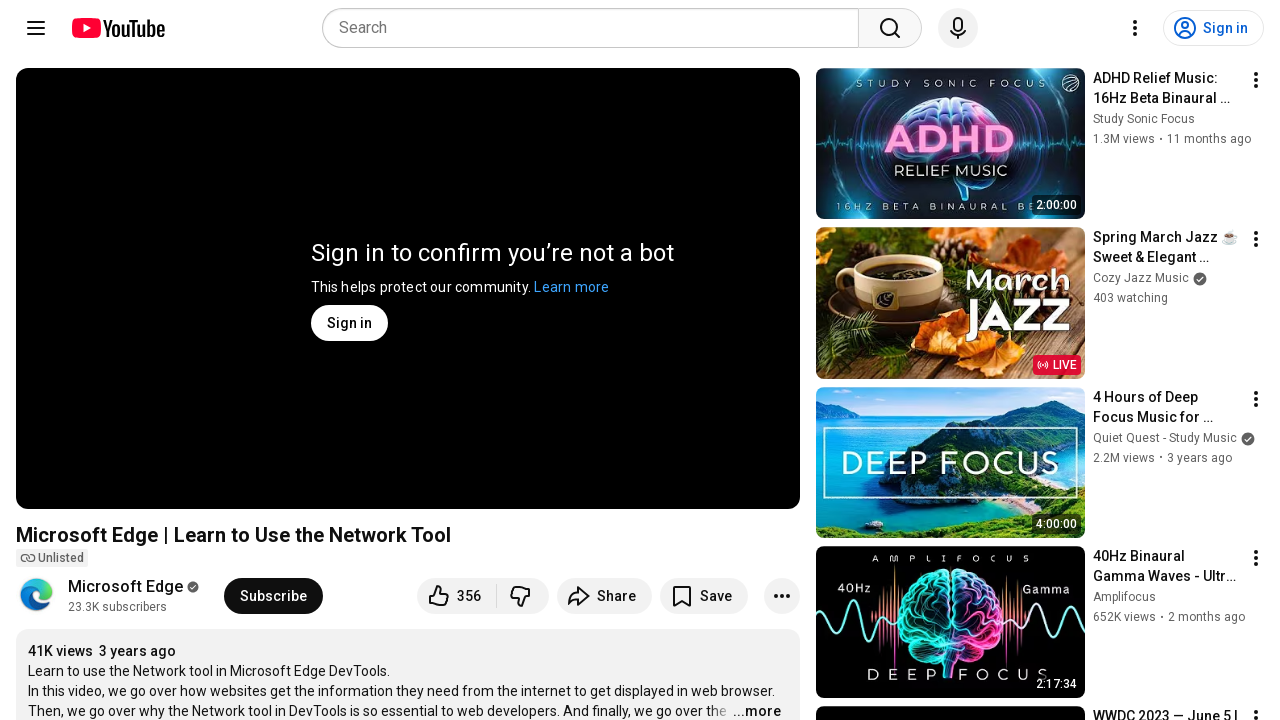

Navigated to YouTube video KmGXnsSCtI4
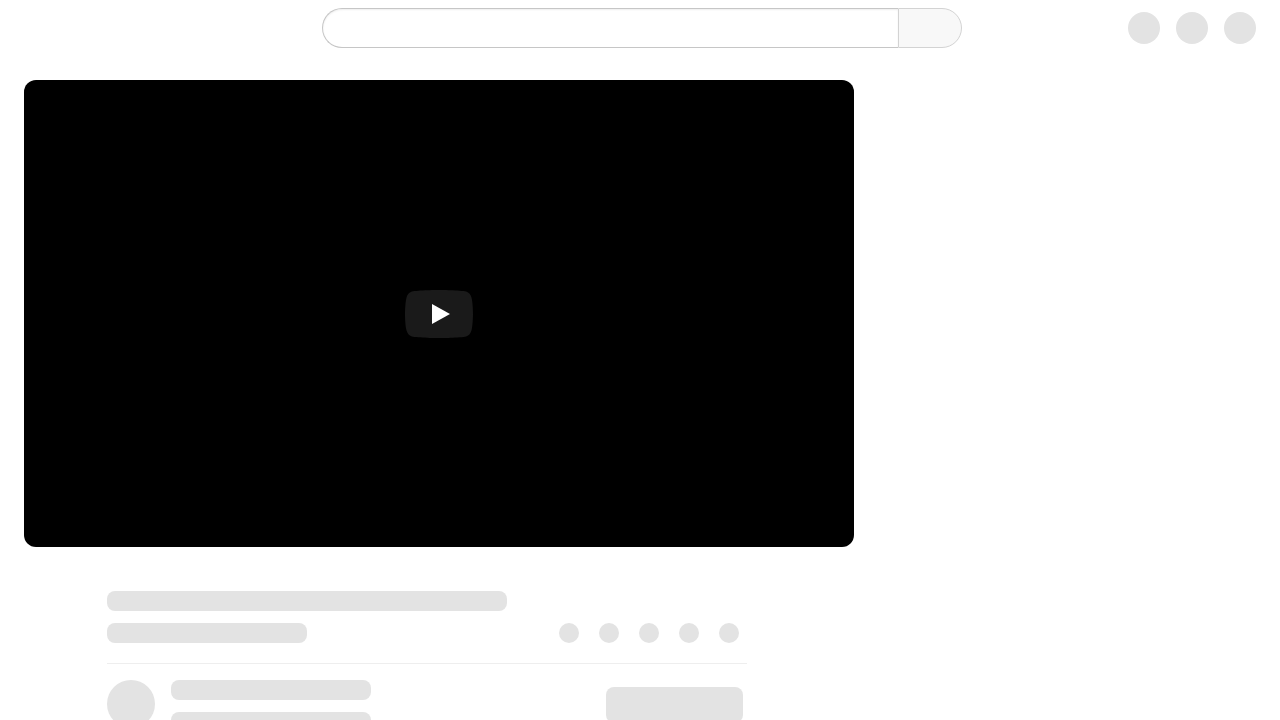

Verified view count element is displayed on video KmGXnsSCtI4
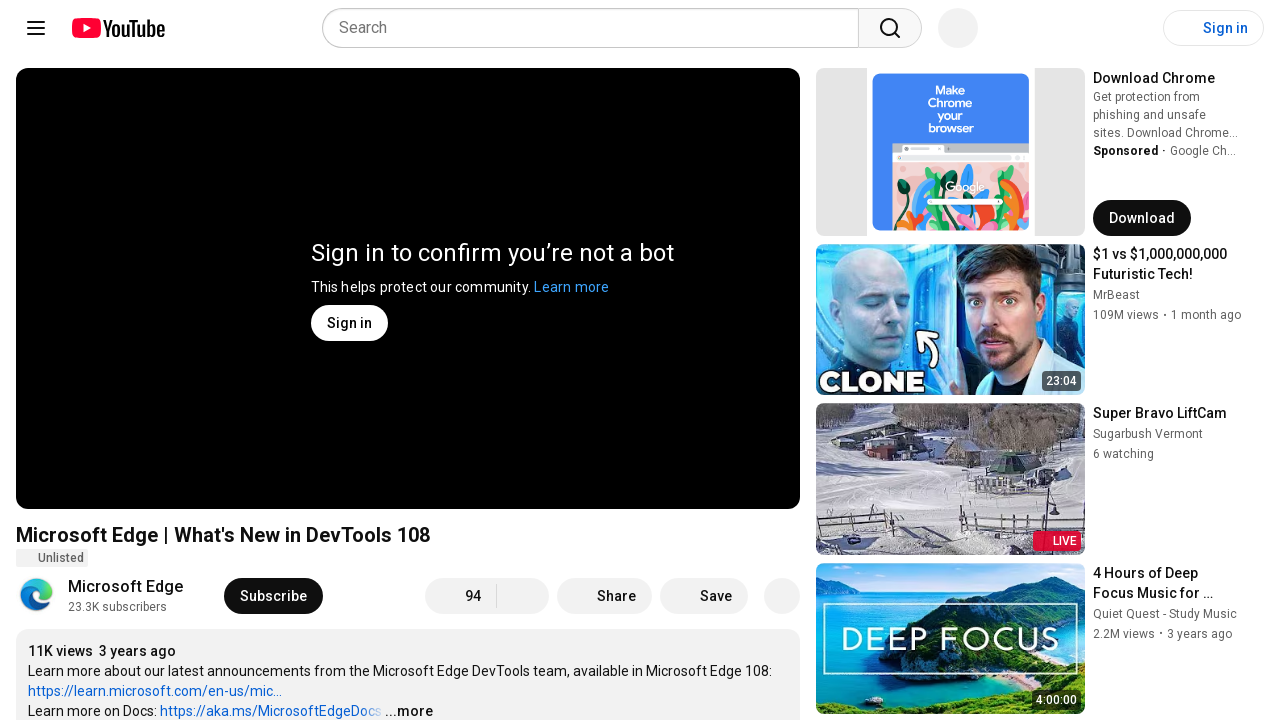

Navigated to YouTube video b-q-PLmO-ns
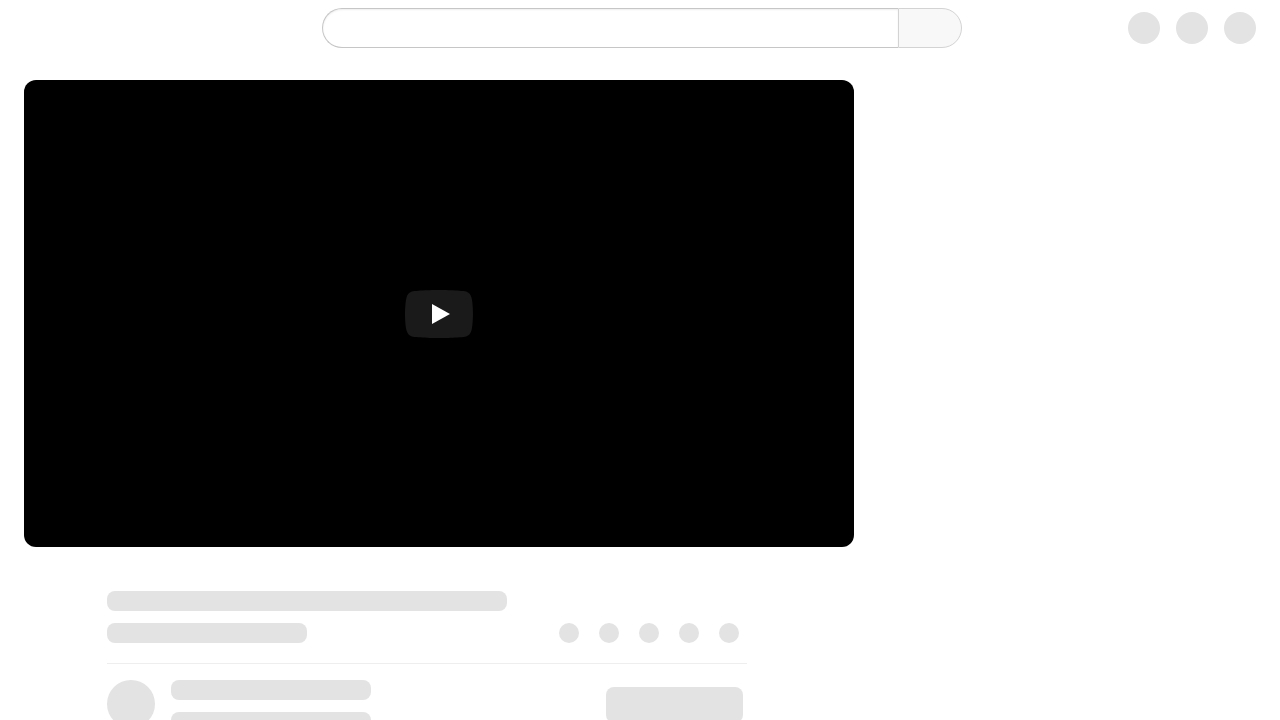

Verified view count element is displayed on video b-q-PLmO-ns
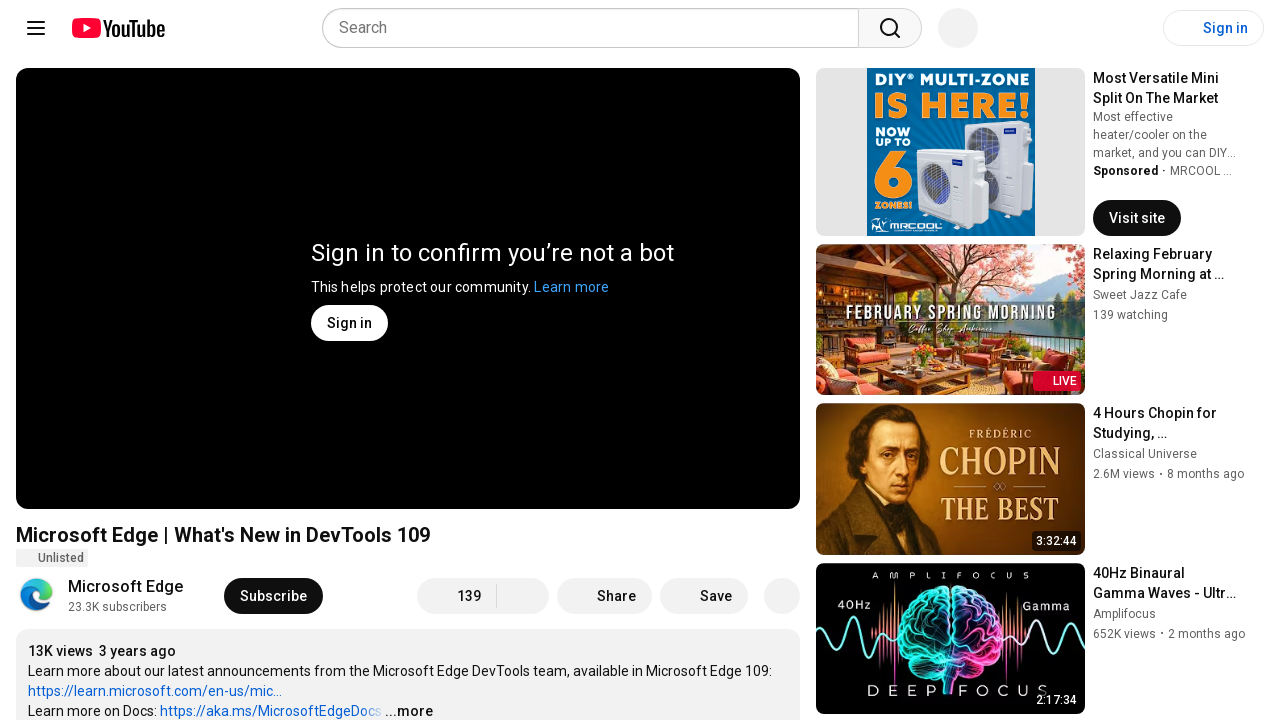

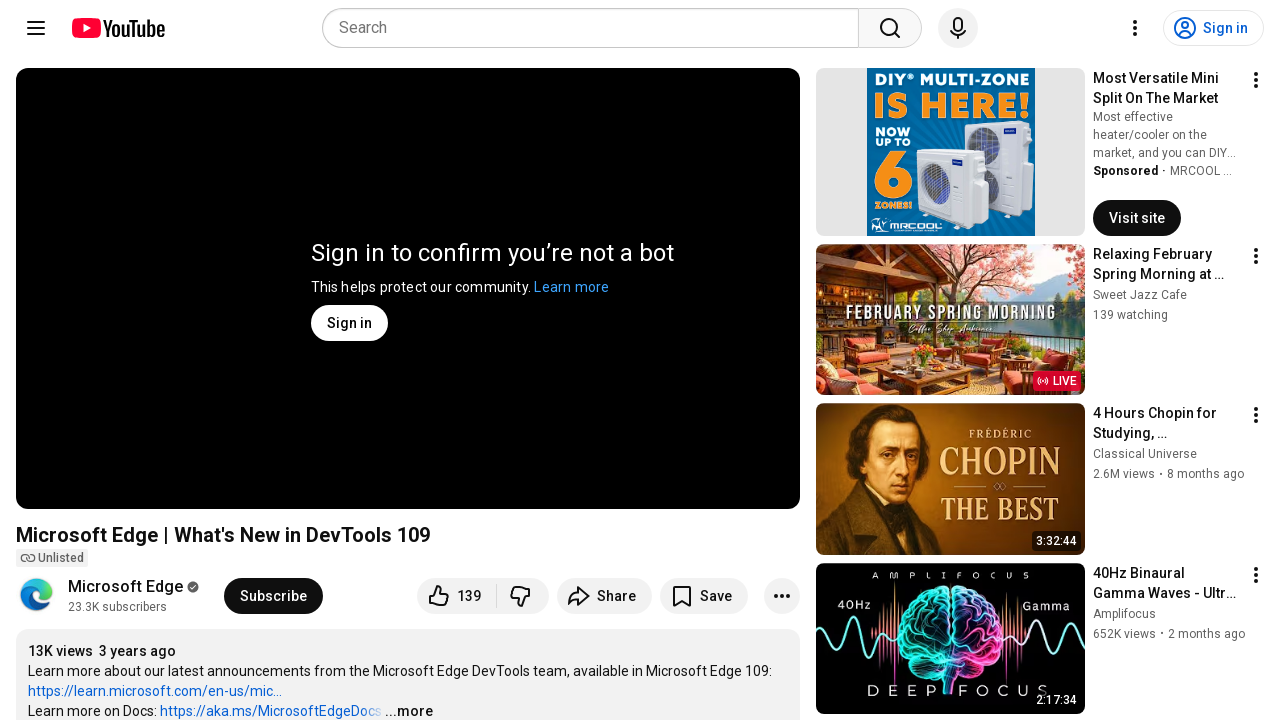